Tests a math exercise page by reading two numbers from the page, calculating their sum, selecting the result from a dropdown menu, and submitting the answer.

Starting URL: https://suninjuly.github.io/selects1.html

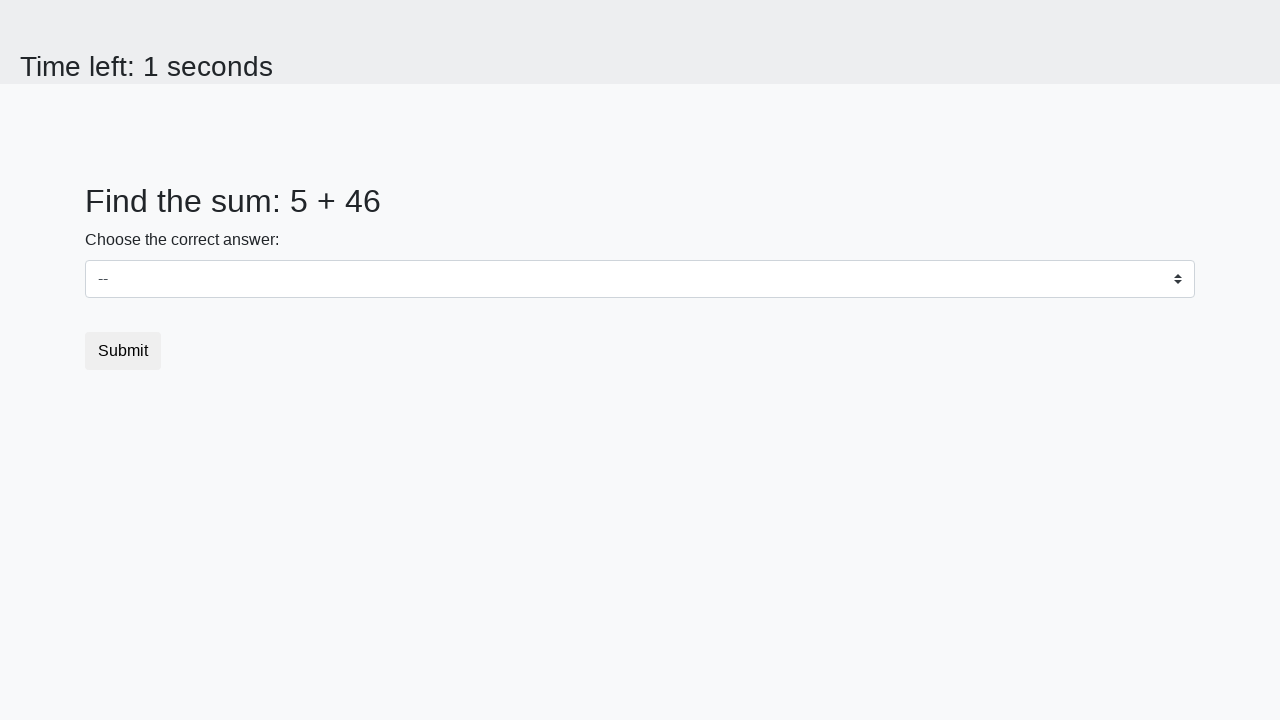

Read first number from page element #num1
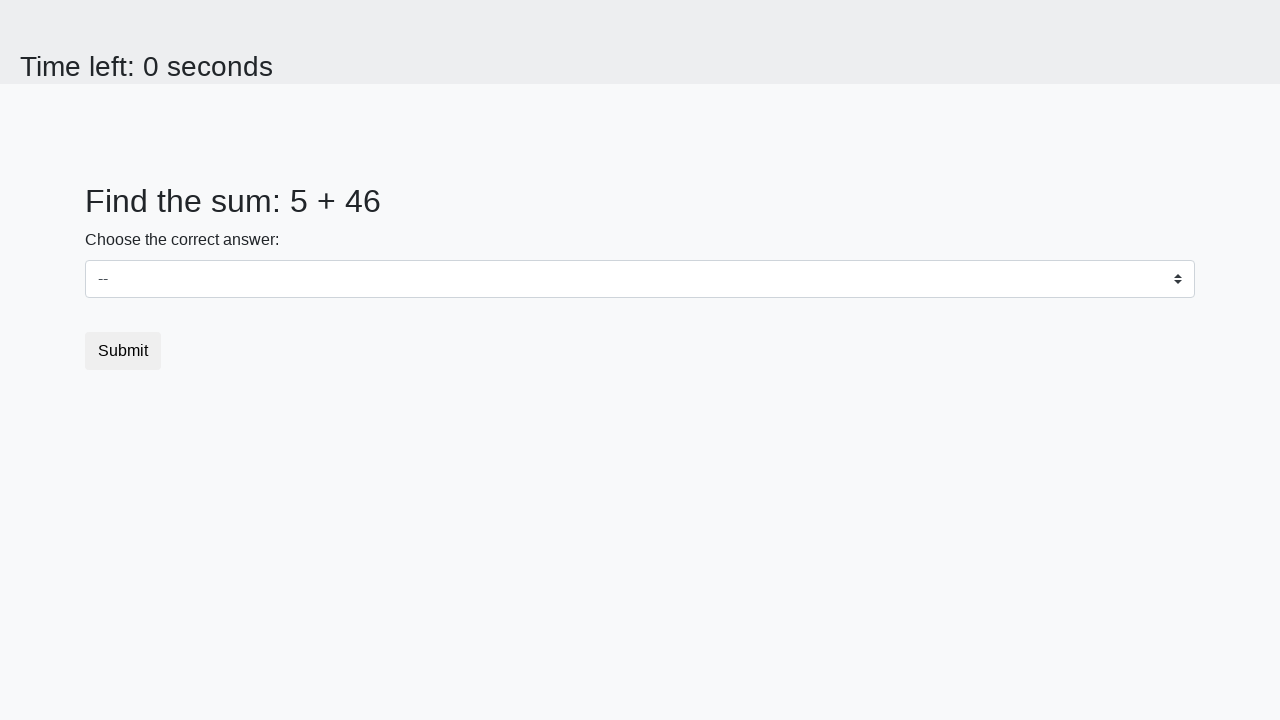

Read second number from page element #num2
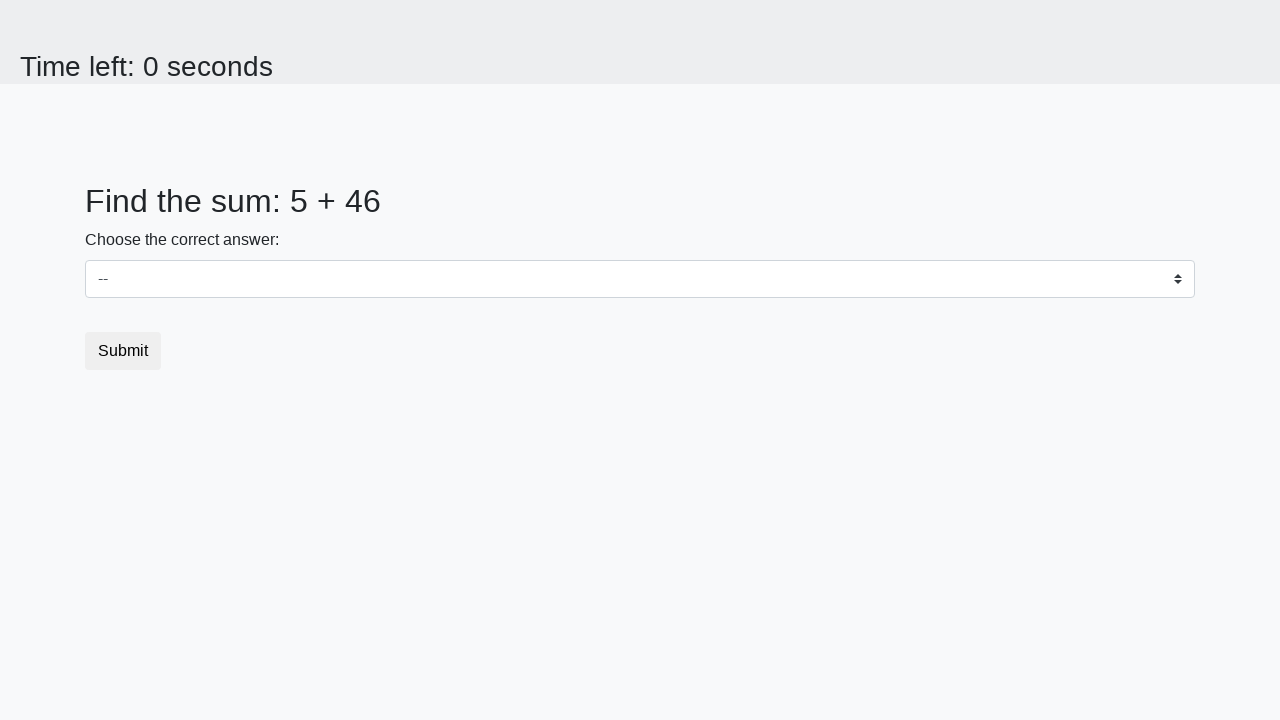

Calculated sum: 5 + 46 = 51
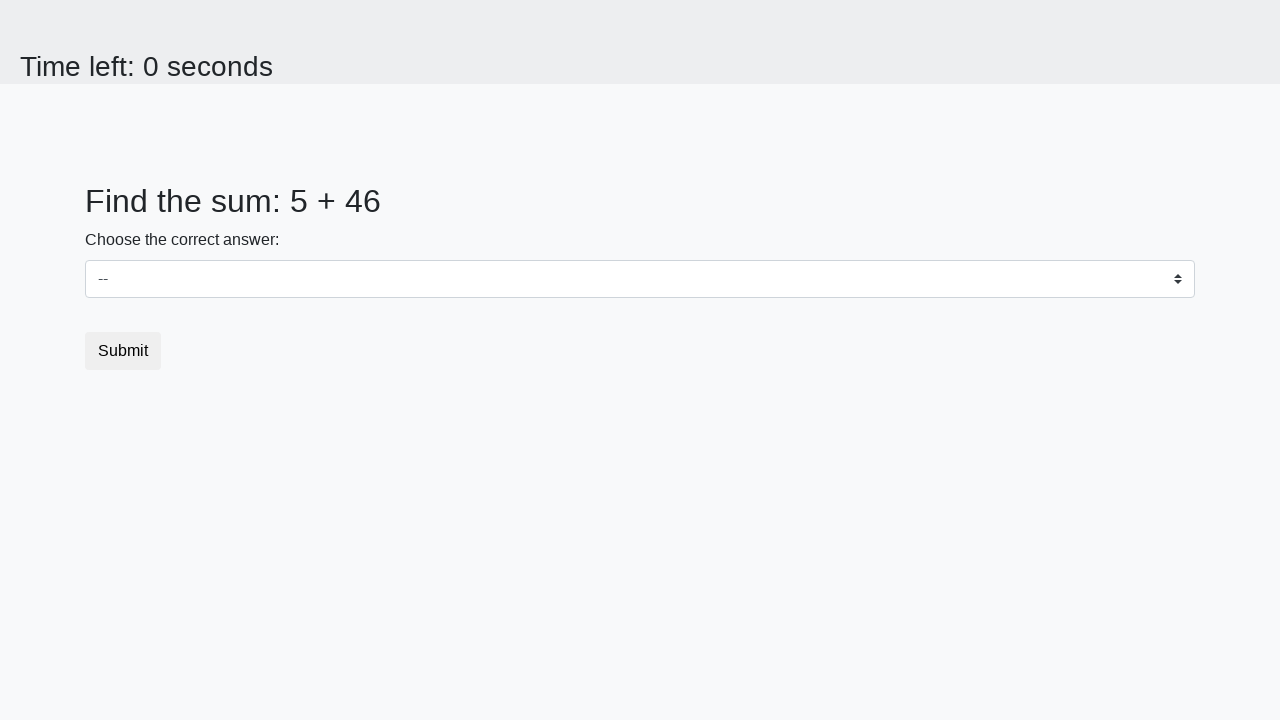

Selected sum value '51' from dropdown menu on select
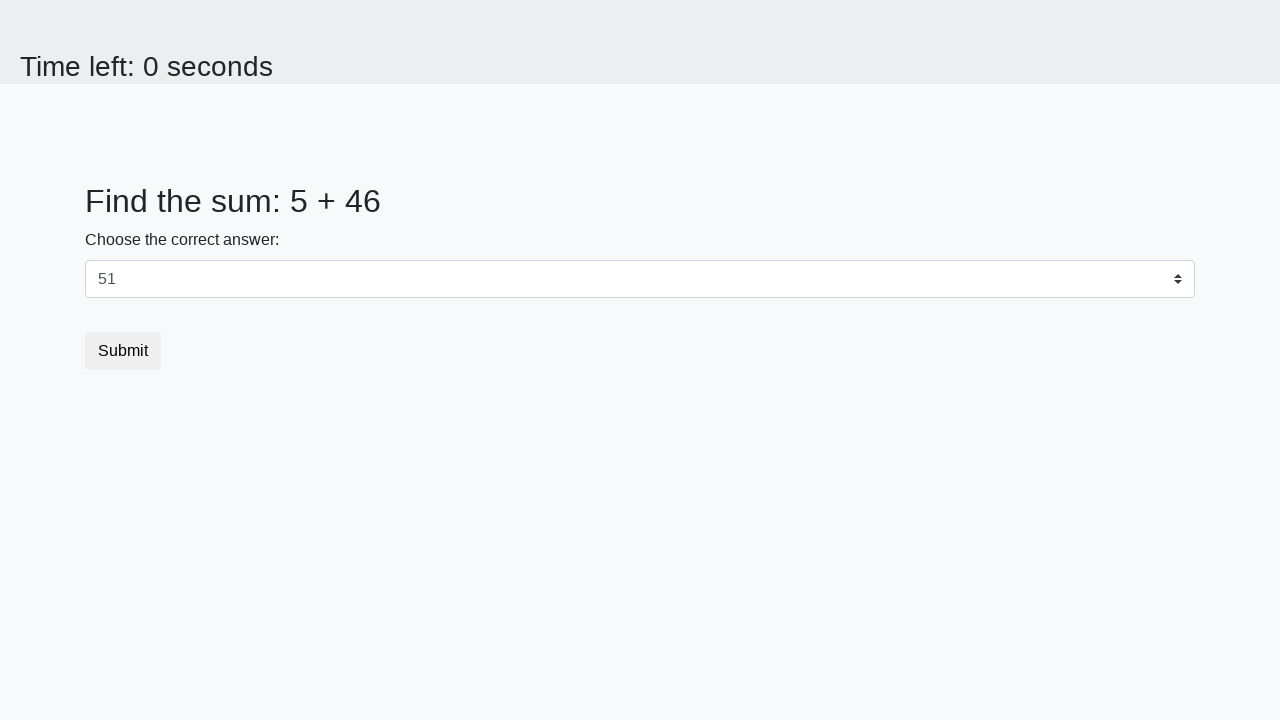

Clicked submit button to submit answer at (123, 351) on xpath=//button[contains(text(), 'Su')]
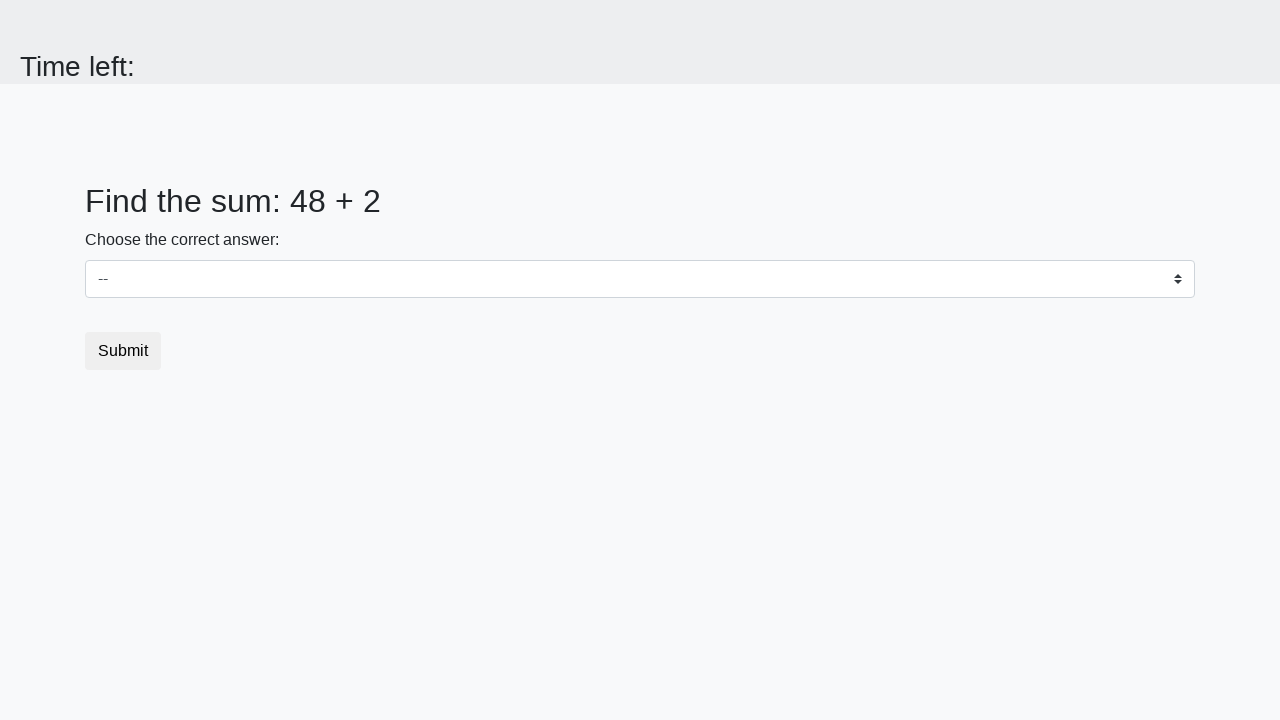

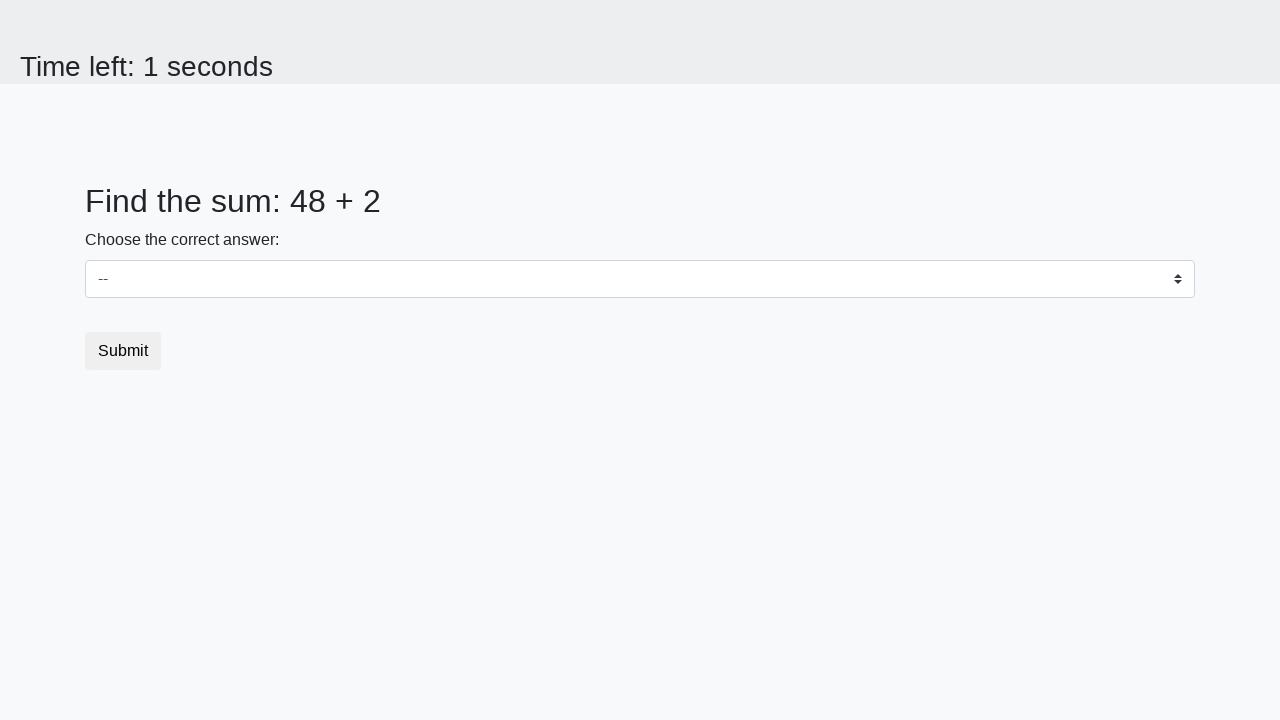